Tests file download functionality by clicking the download button on the DemoQA upload-download page

Starting URL: https://demoqa.com/upload-download

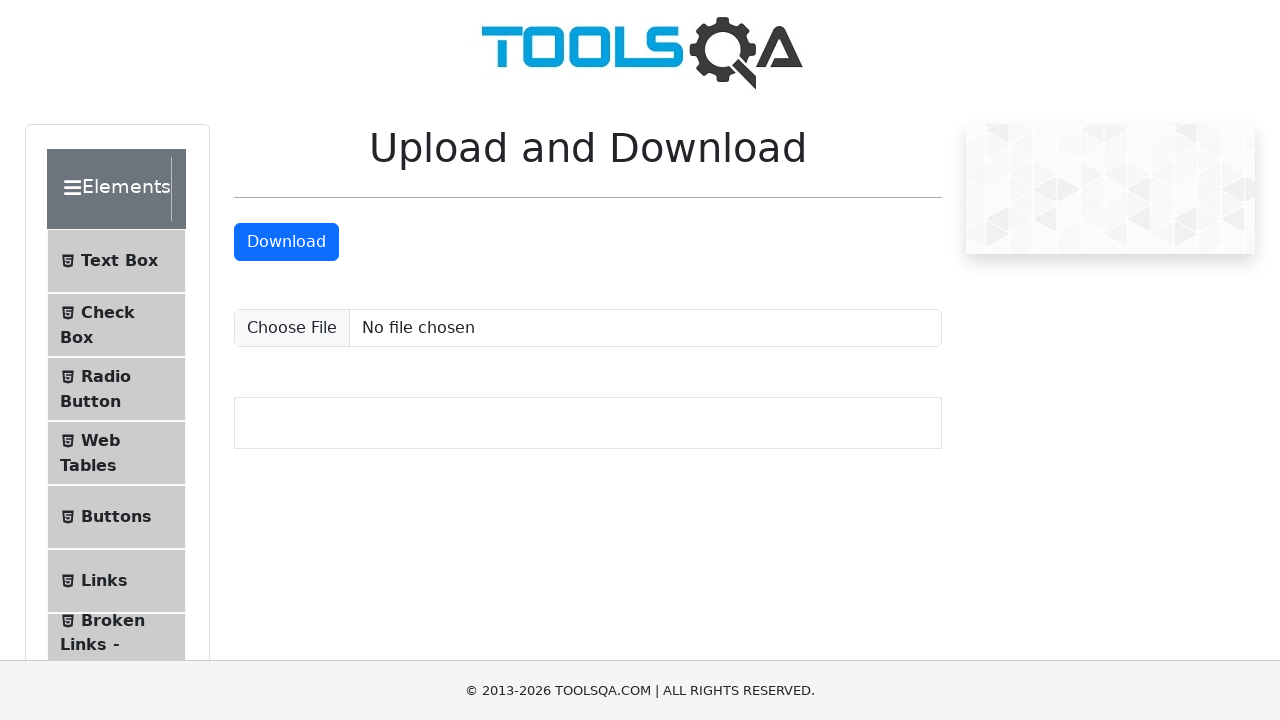

Navigated to DemoQA upload-download page
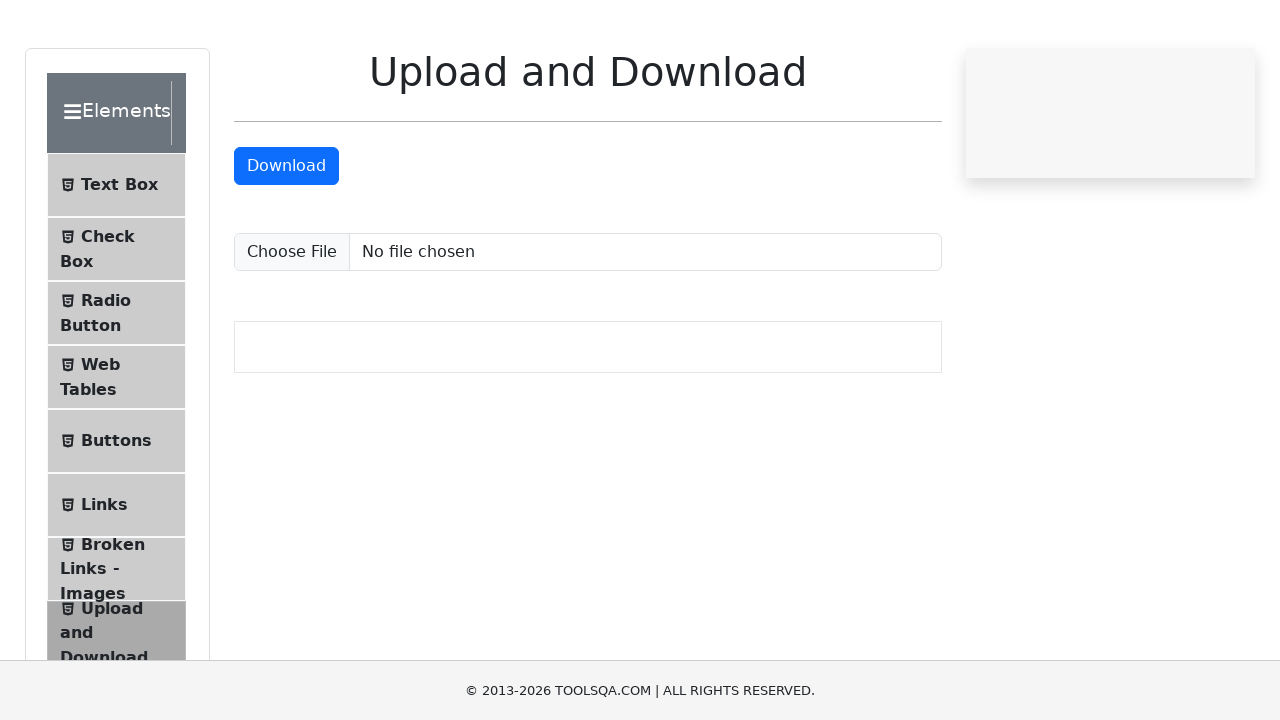

Clicked download button to initiate file download at (286, 242) on #downloadButton
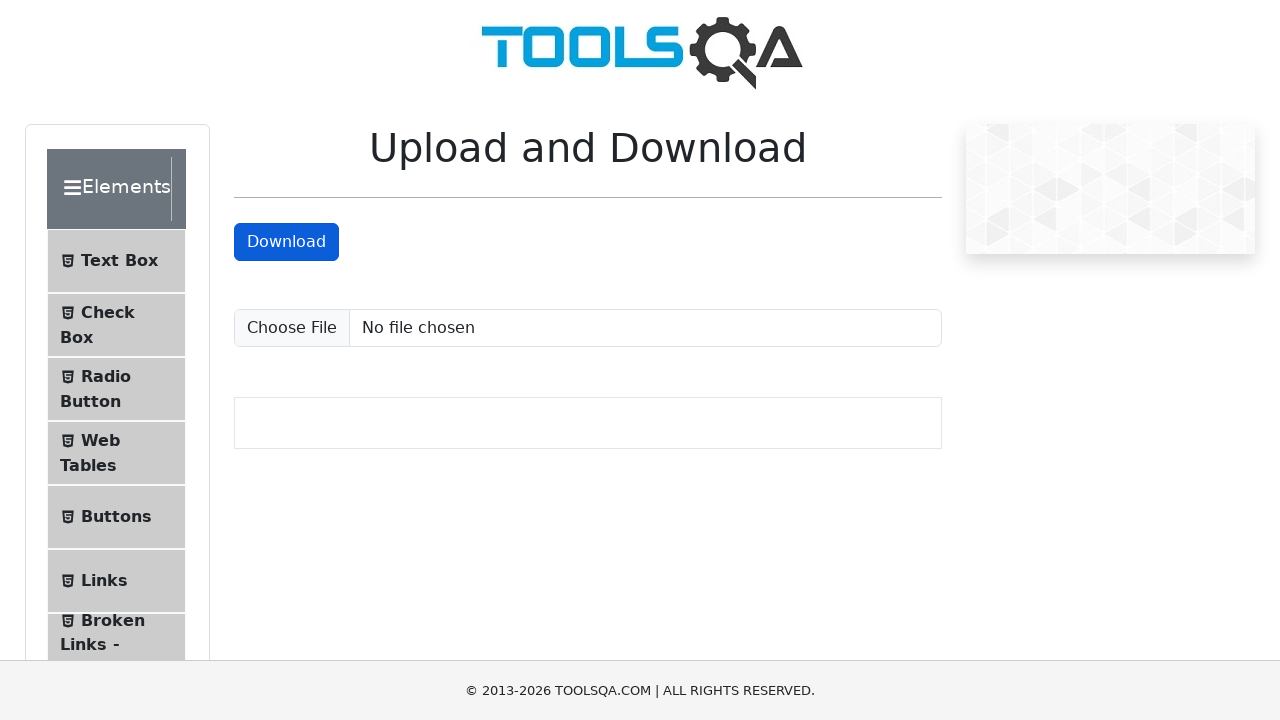

Waited 10 seconds for download to complete
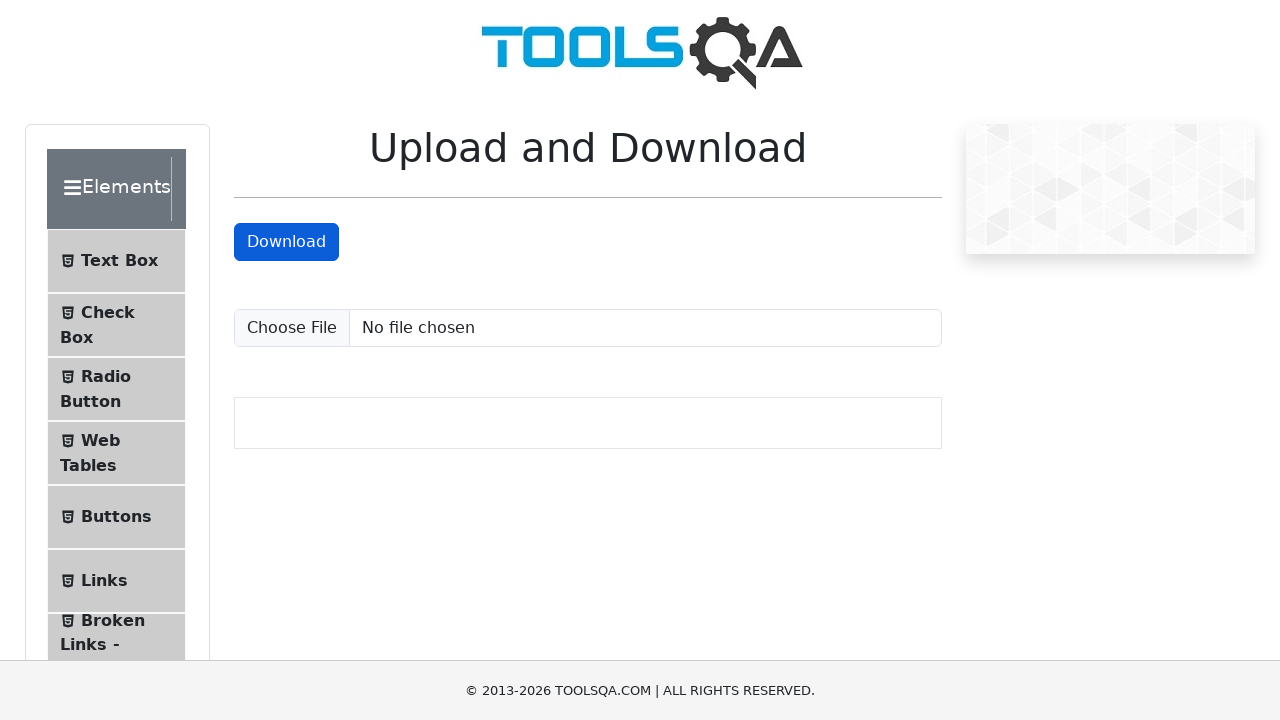

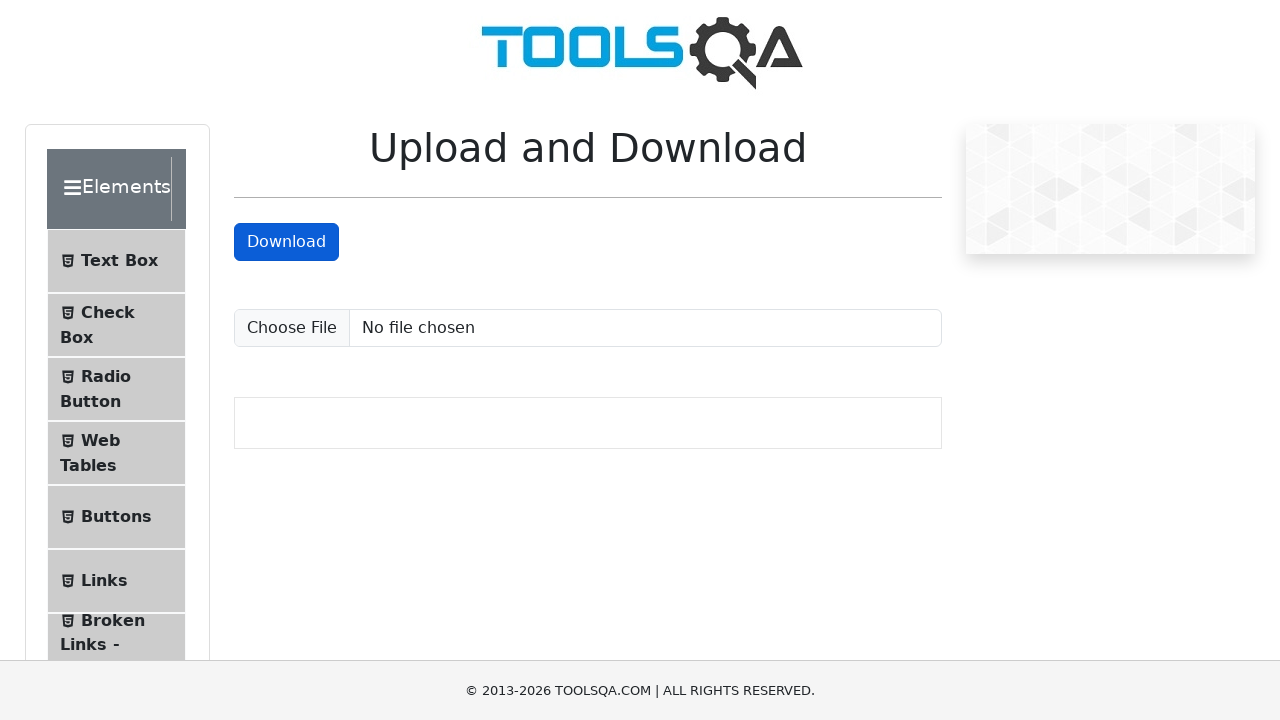